Tests the filter functionality by adding names and then filtering the select options by a prefix

Starting URL: https://vuejs.org/examples/#crud

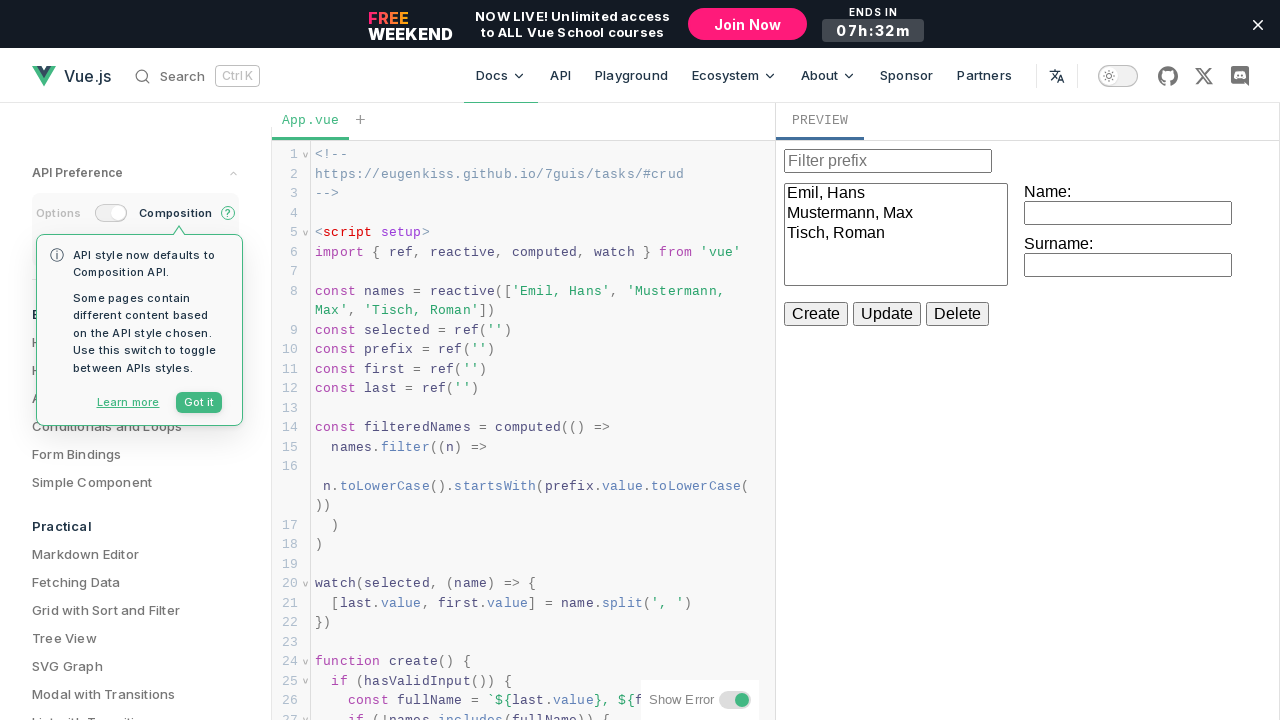

Waited for iframe to load
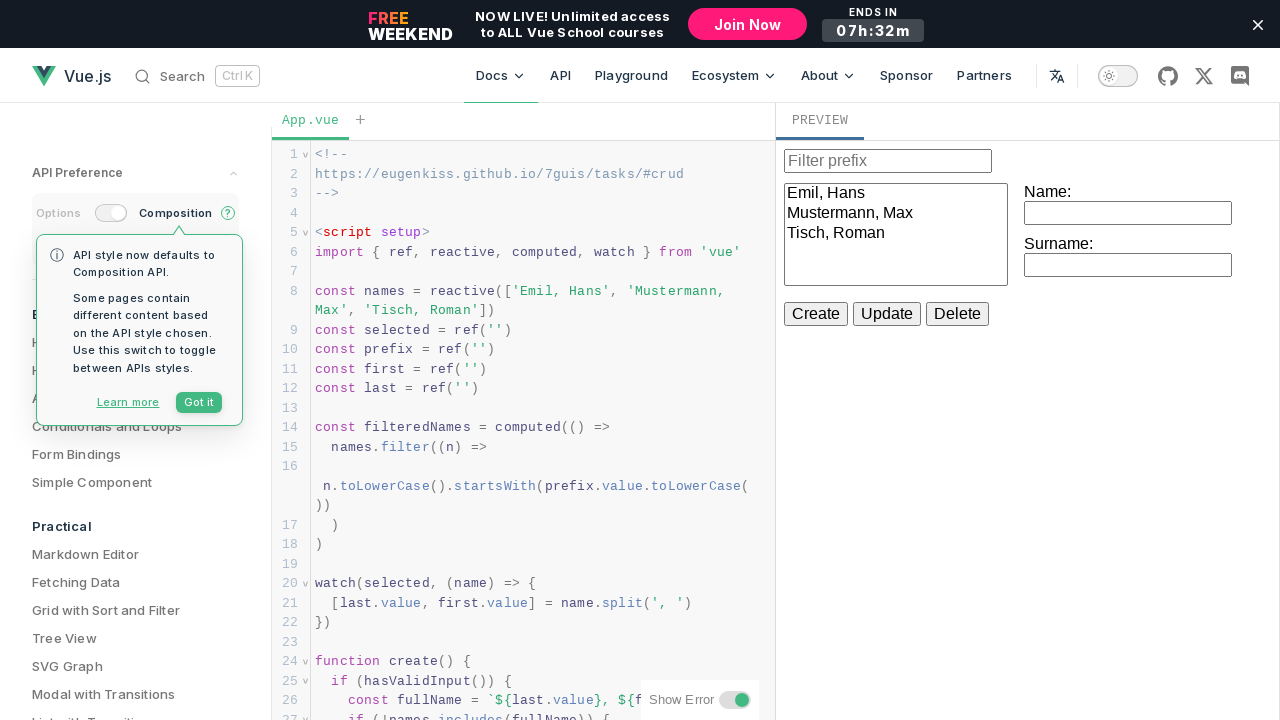

Located iframe element
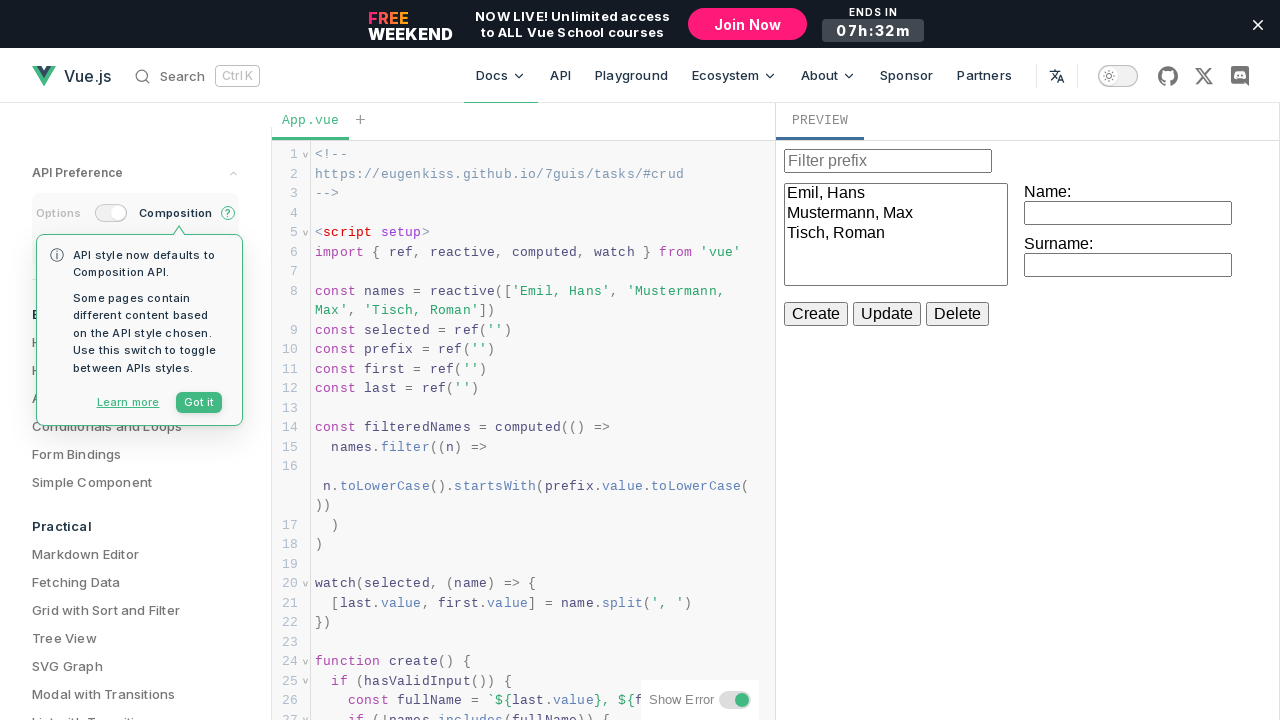

Filled first name field with 'John' on iframe >> internal:control=enter-frame >> label >> nth=0 >> input
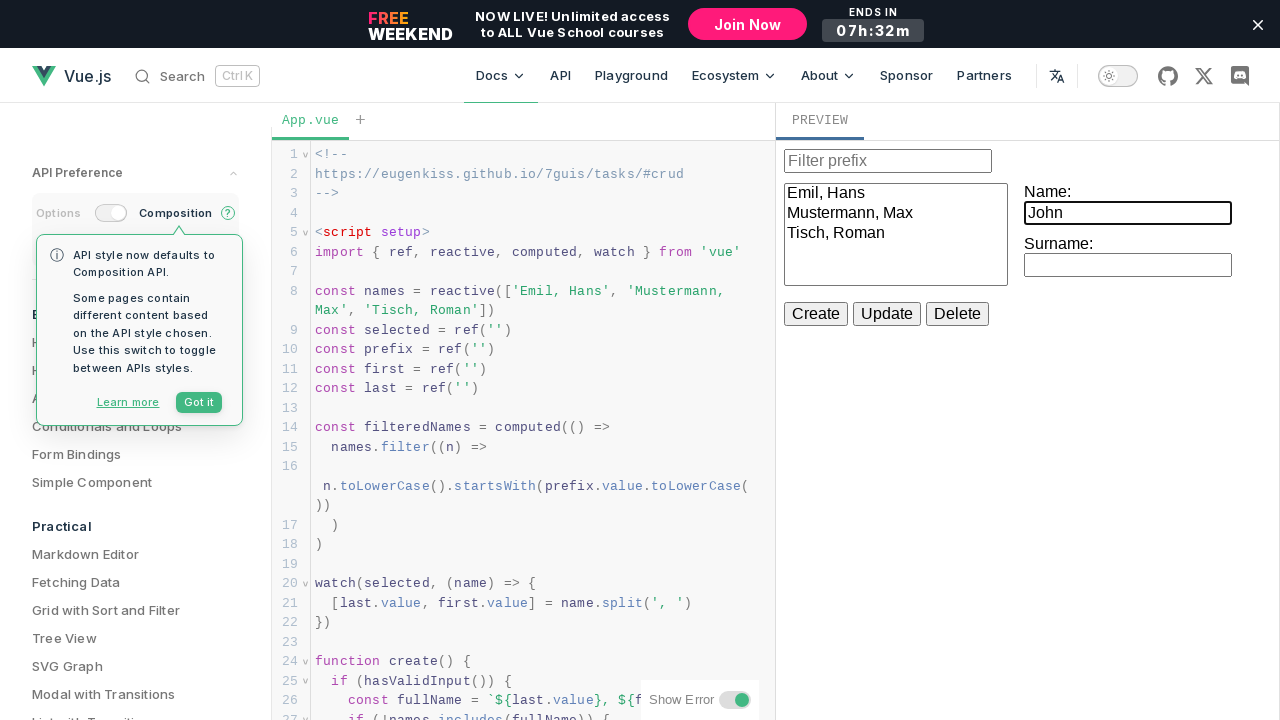

Filled surname field with 'Smith' on iframe >> internal:control=enter-frame >> label >> nth=1 >> input
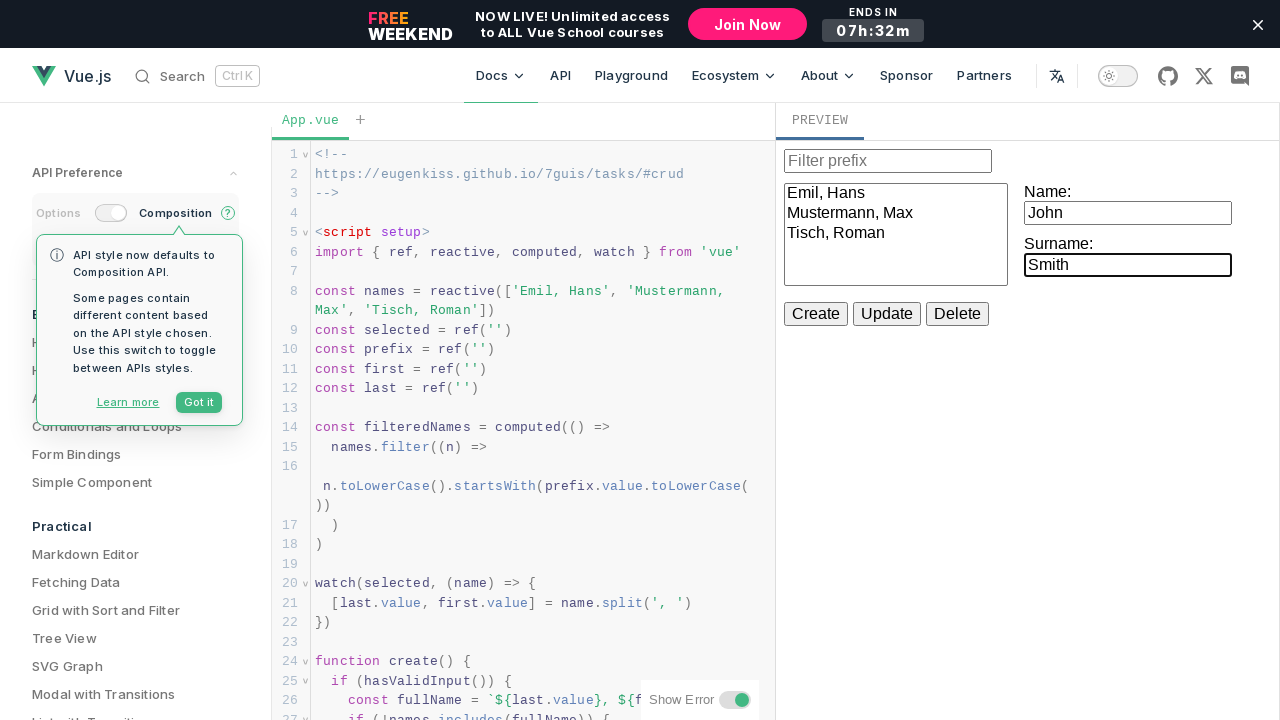

Clicked Create button to add 'Smith, John' at (816, 314) on iframe >> internal:control=enter-frame >> internal:role=button[name="Create"i]
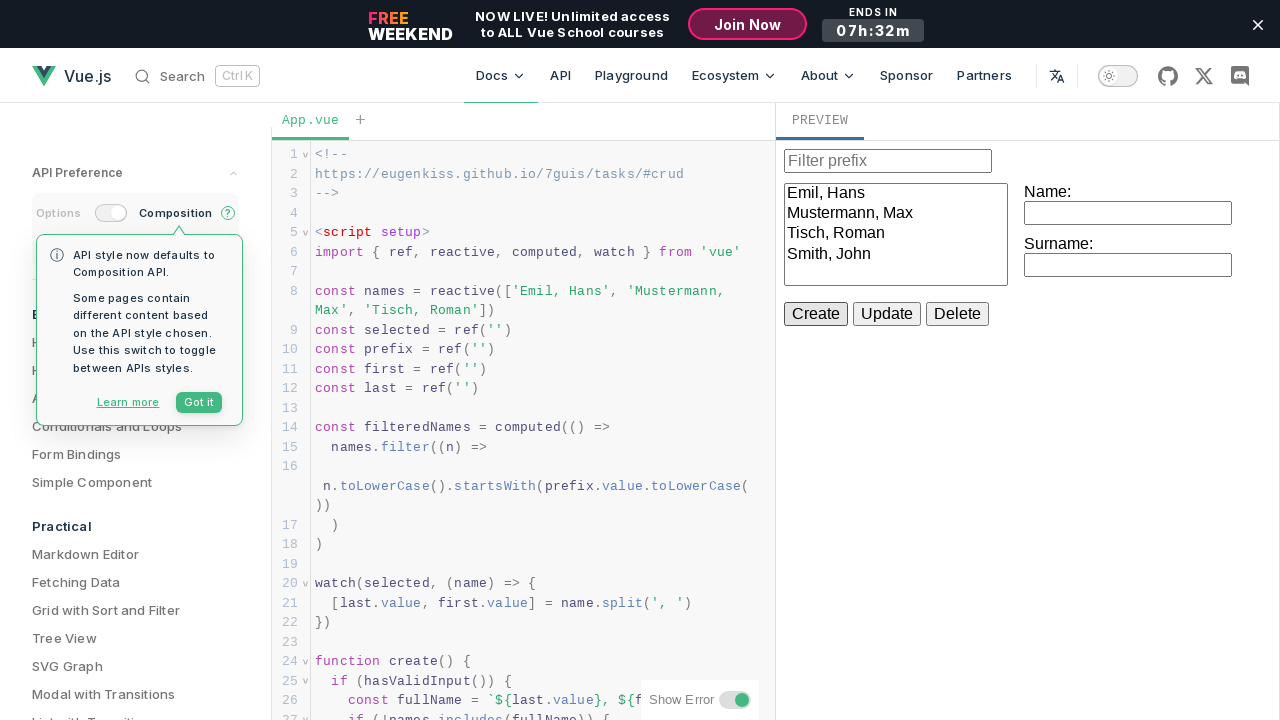

Filled first name field with 'Emma' on iframe >> internal:control=enter-frame >> label >> nth=0 >> input
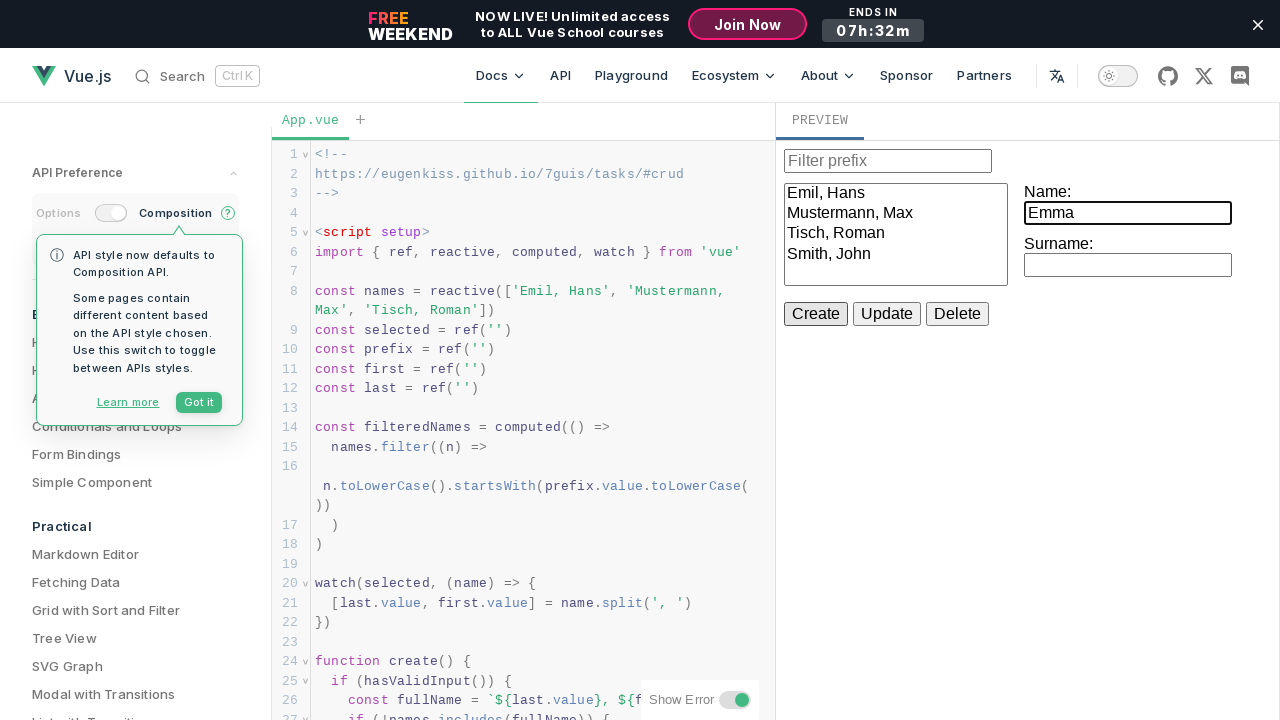

Filled surname field with 'Sevok' on iframe >> internal:control=enter-frame >> label >> nth=1 >> input
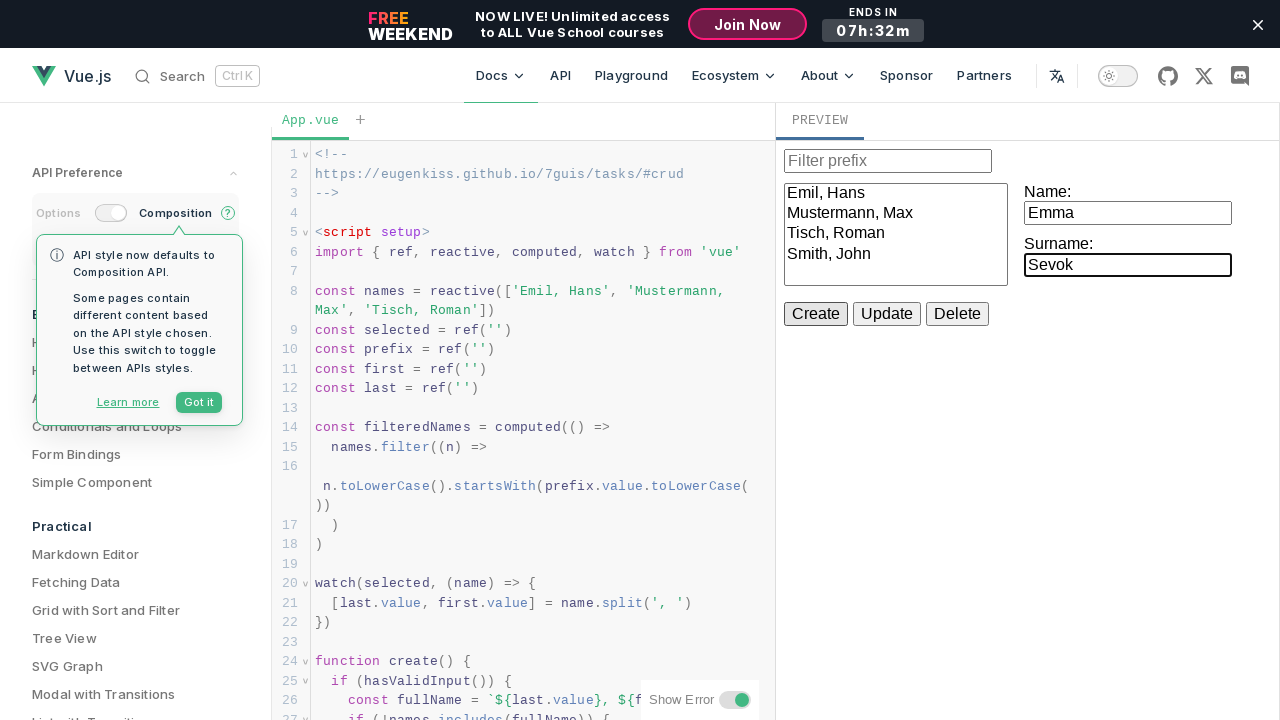

Clicked Create button to add 'Sevok, Emma' at (816, 314) on iframe >> internal:control=enter-frame >> internal:role=button[name="Create"i]
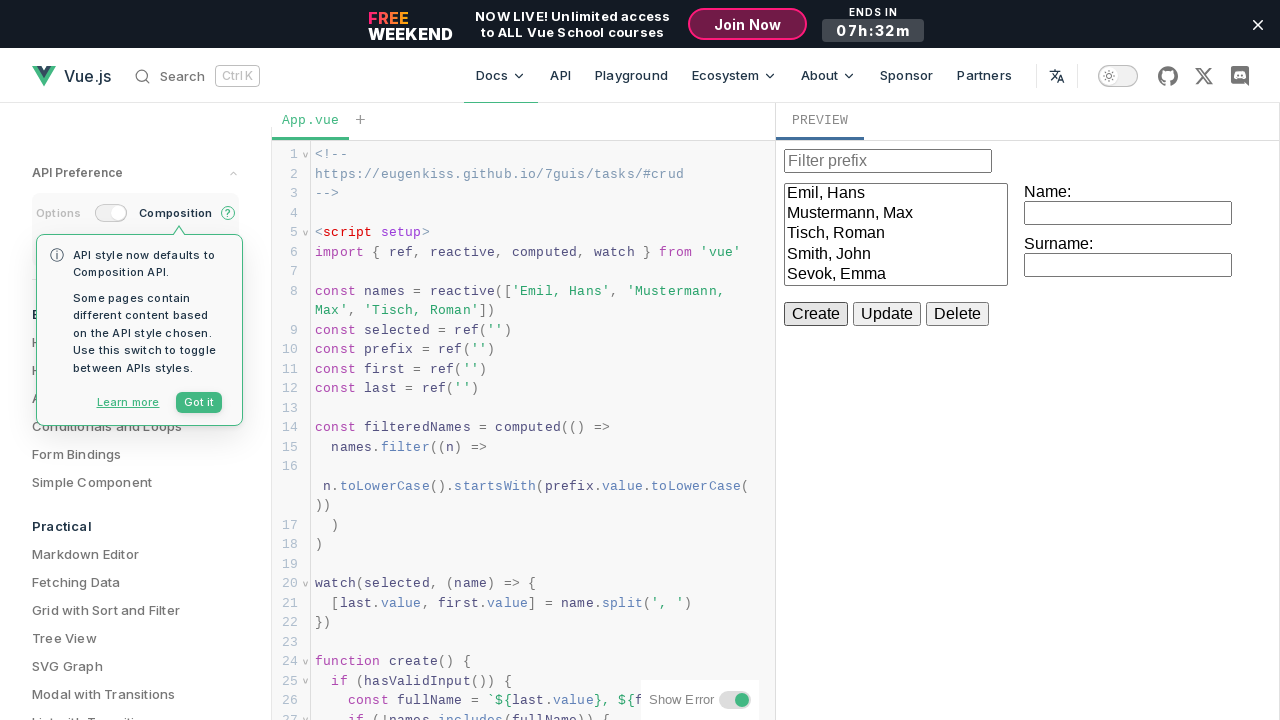

Filled first name field with 'Michael' on iframe >> internal:control=enter-frame >> label >> nth=0 >> input
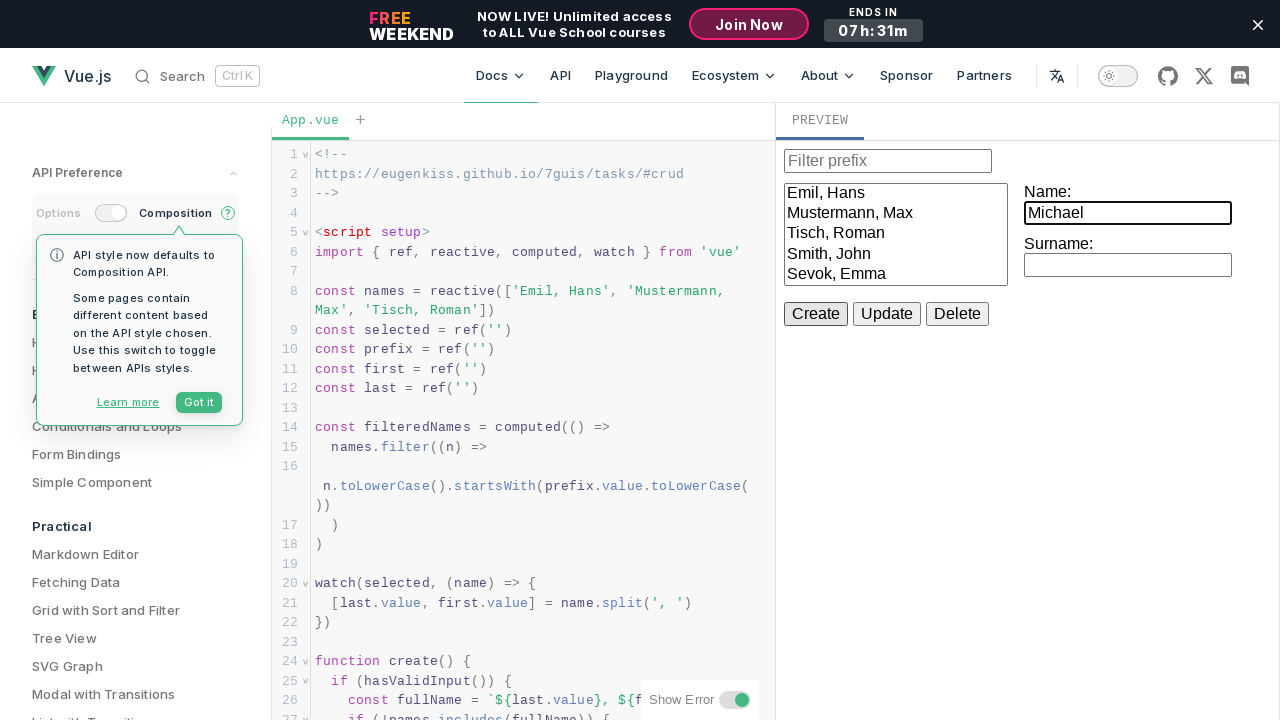

Filled surname field with 'Brown' on iframe >> internal:control=enter-frame >> label >> nth=1 >> input
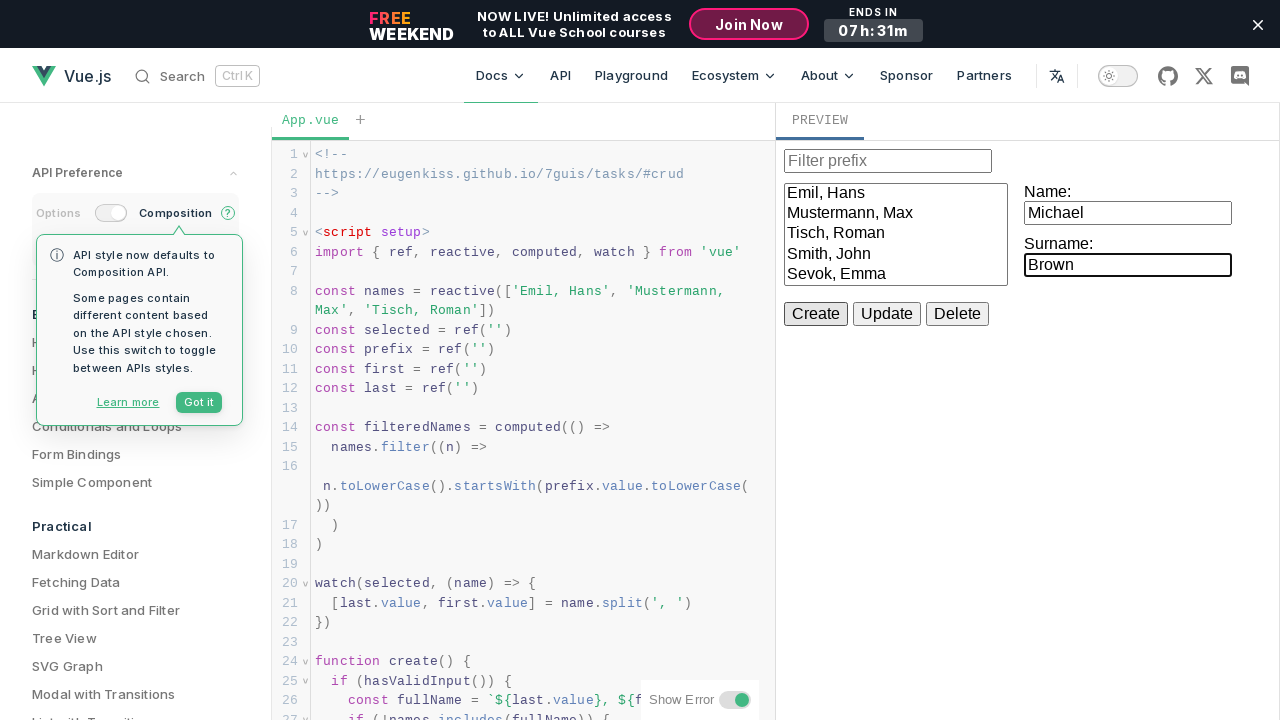

Clicked Create button to add 'Brown, Michael' at (816, 314) on iframe >> internal:control=enter-frame >> internal:role=button[name="Create"i]
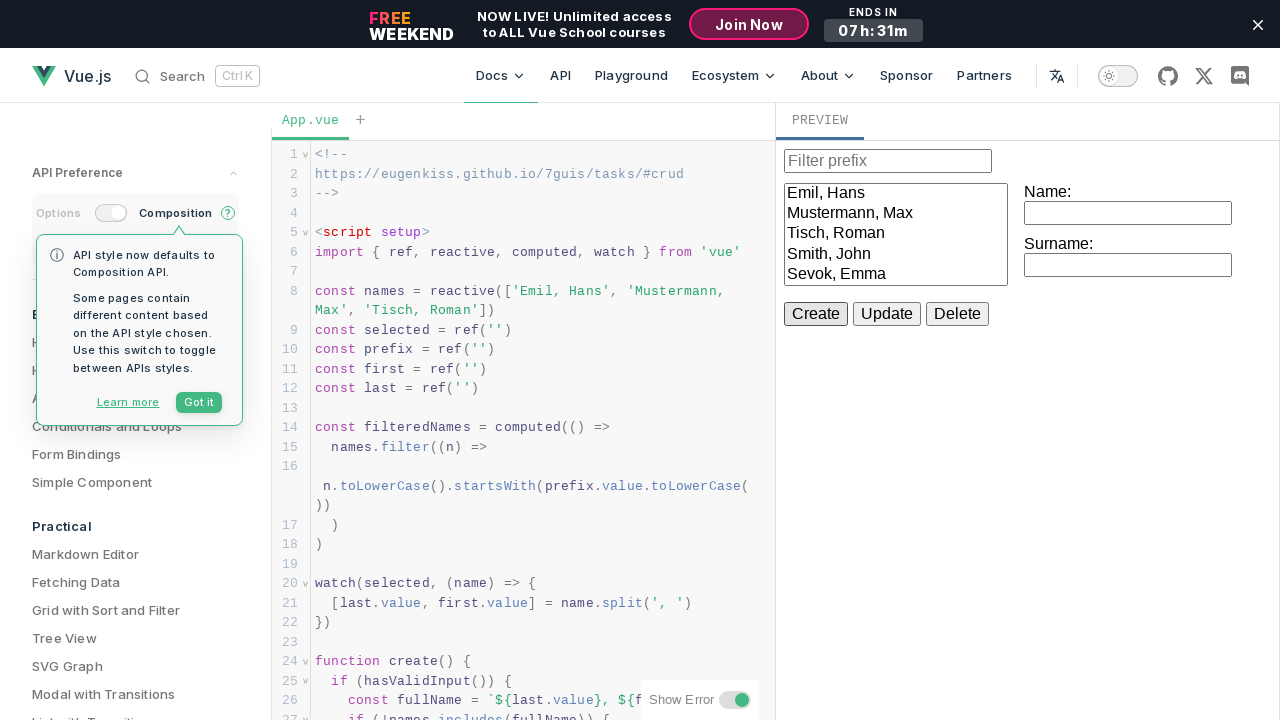

Filled first name field with 'Olivia' on iframe >> internal:control=enter-frame >> label >> nth=0 >> input
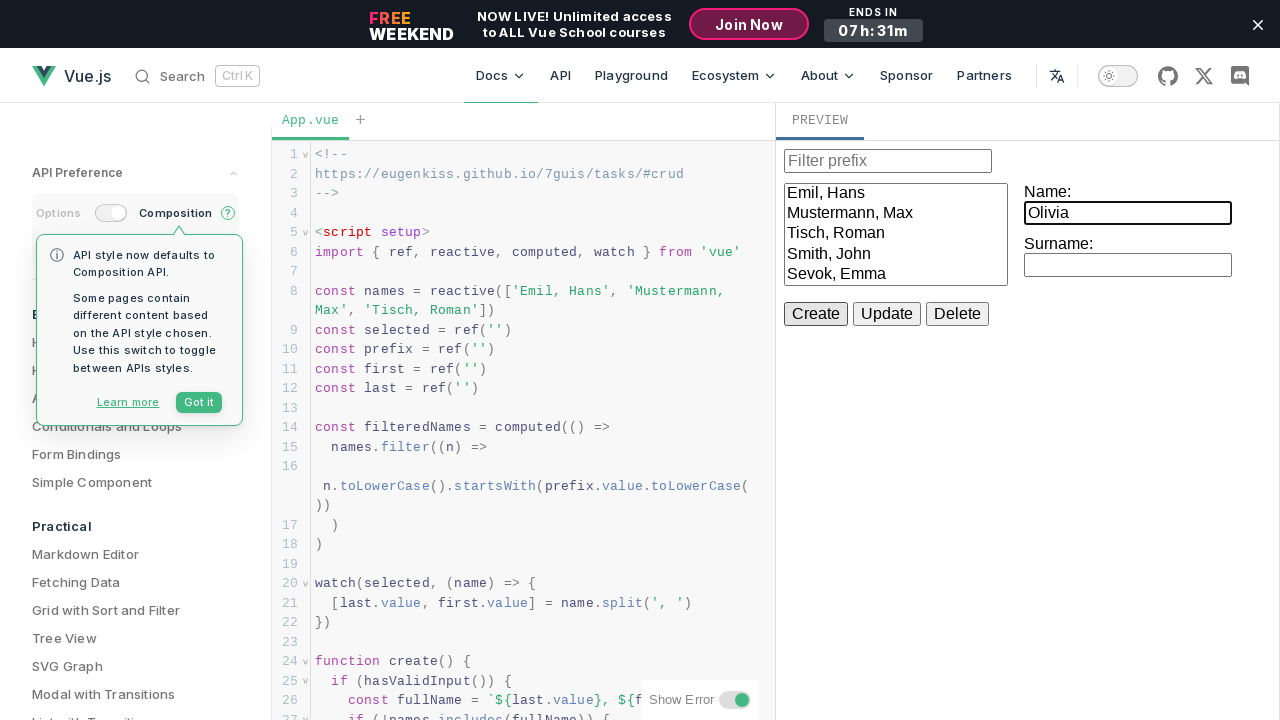

Filled surname field with 'Williams' on iframe >> internal:control=enter-frame >> label >> nth=1 >> input
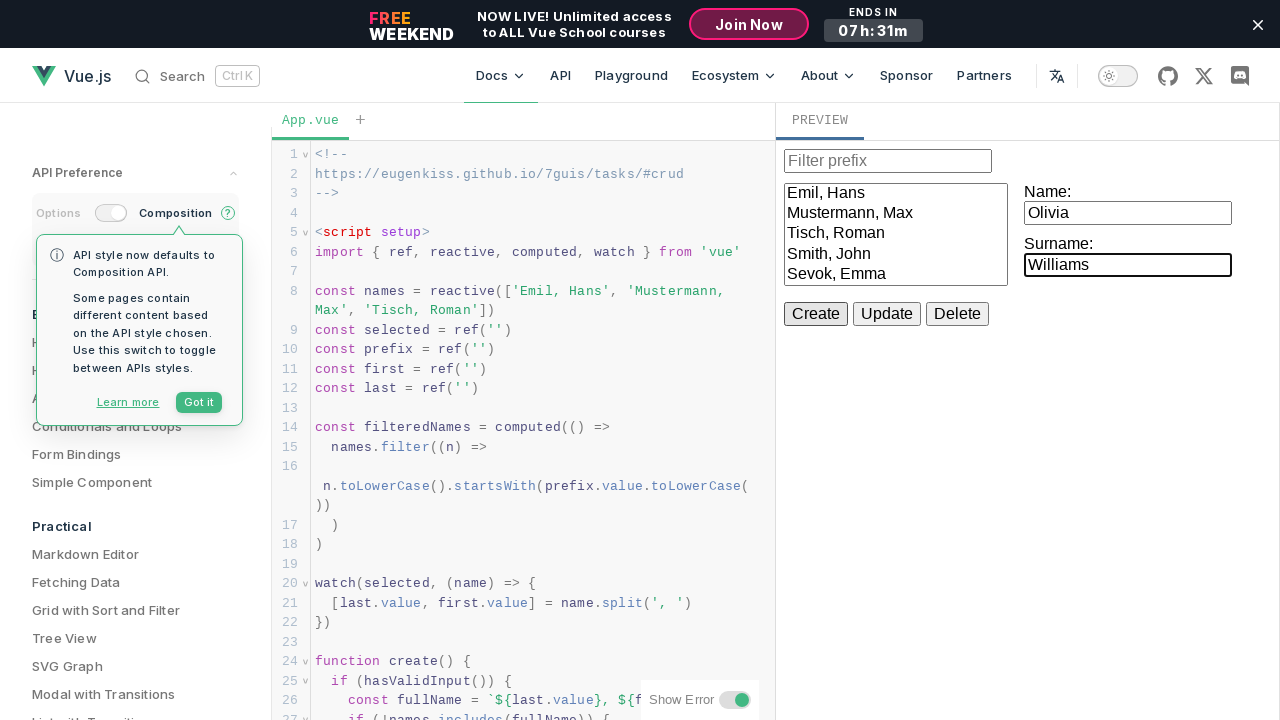

Clicked Create button to add 'Williams, Olivia' at (816, 314) on iframe >> internal:control=enter-frame >> internal:role=button[name="Create"i]
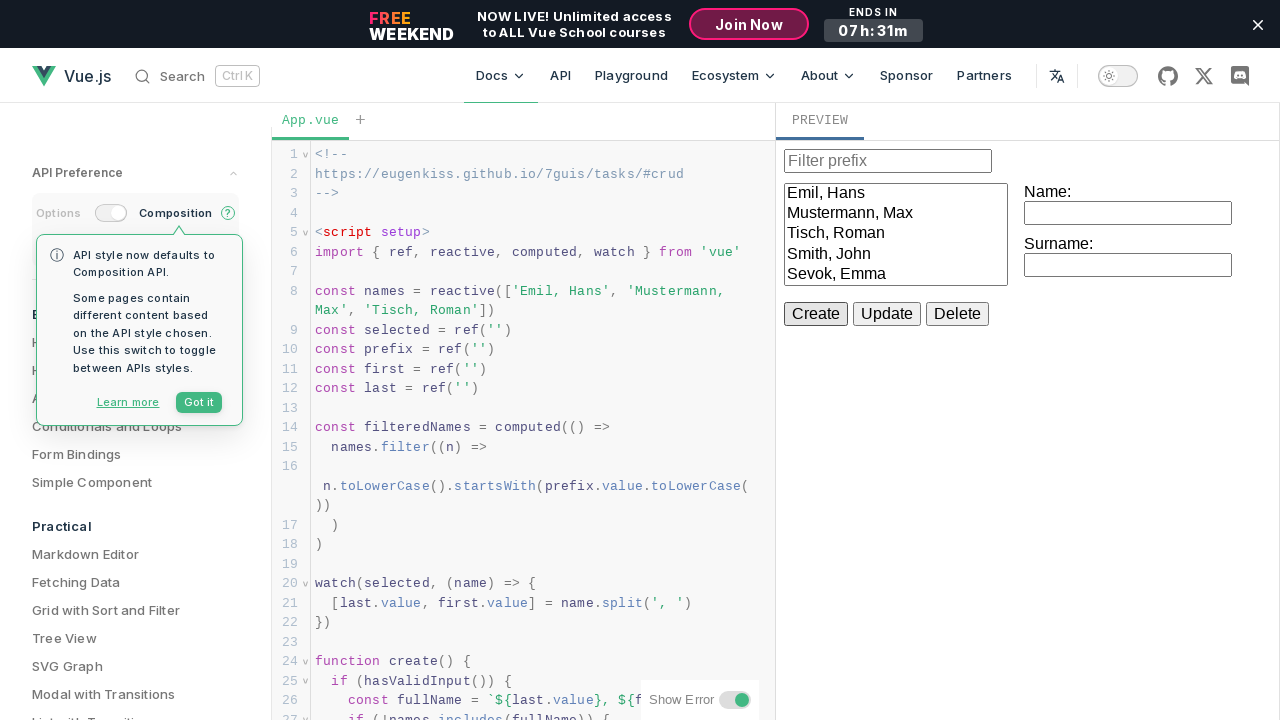

Filled first name field with 'David' on iframe >> internal:control=enter-frame >> label >> nth=0 >> input
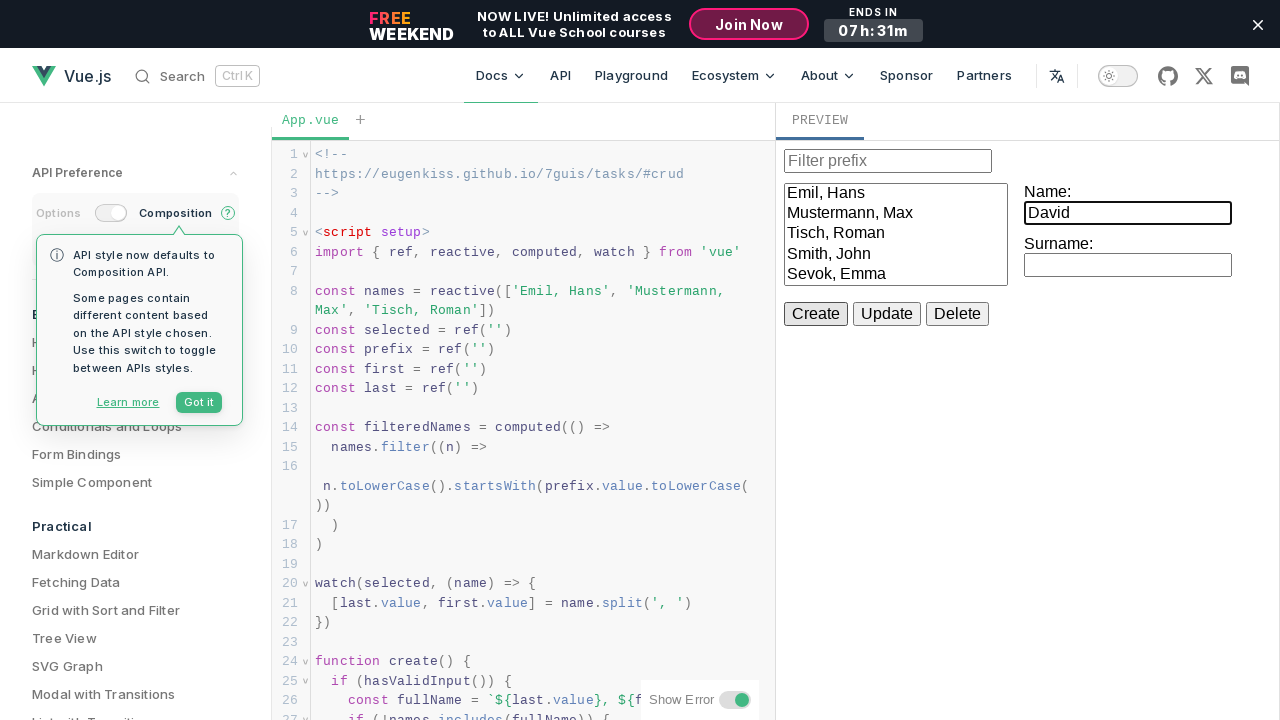

Filled surname field with 'Jones' on iframe >> internal:control=enter-frame >> label >> nth=1 >> input
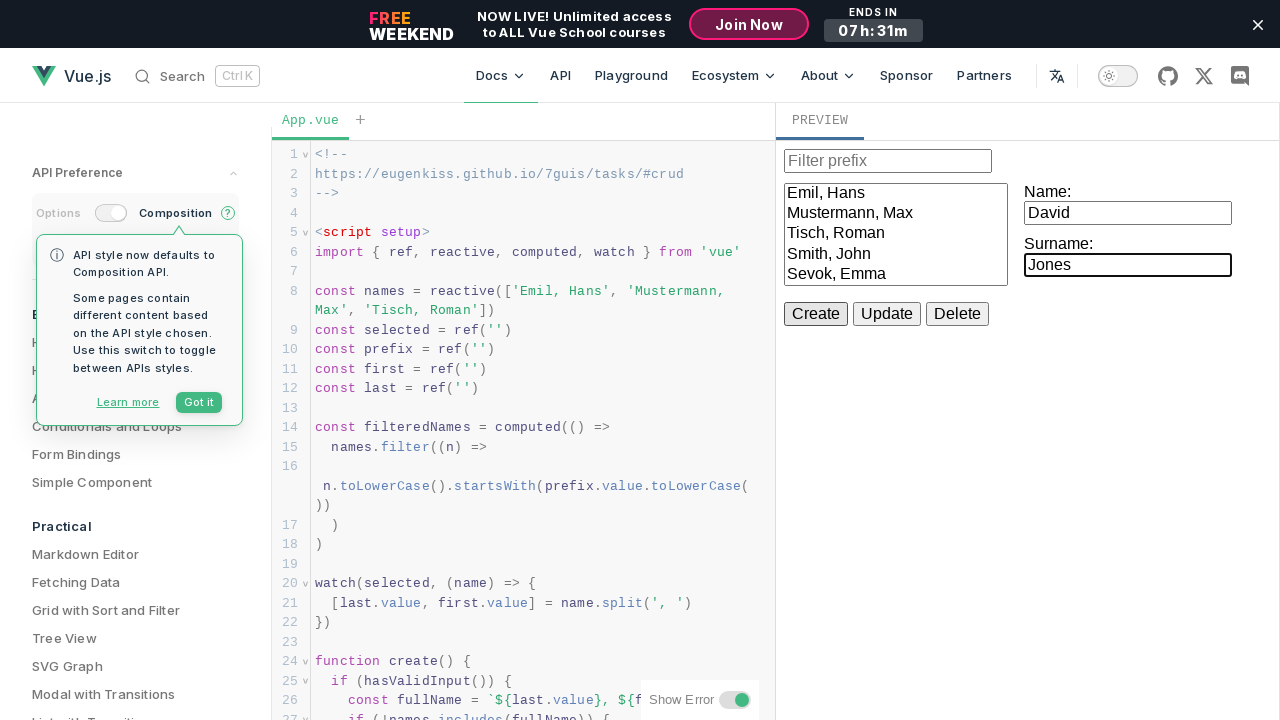

Clicked Create button to add 'Jones, David' at (816, 314) on iframe >> internal:control=enter-frame >> internal:role=button[name="Create"i]
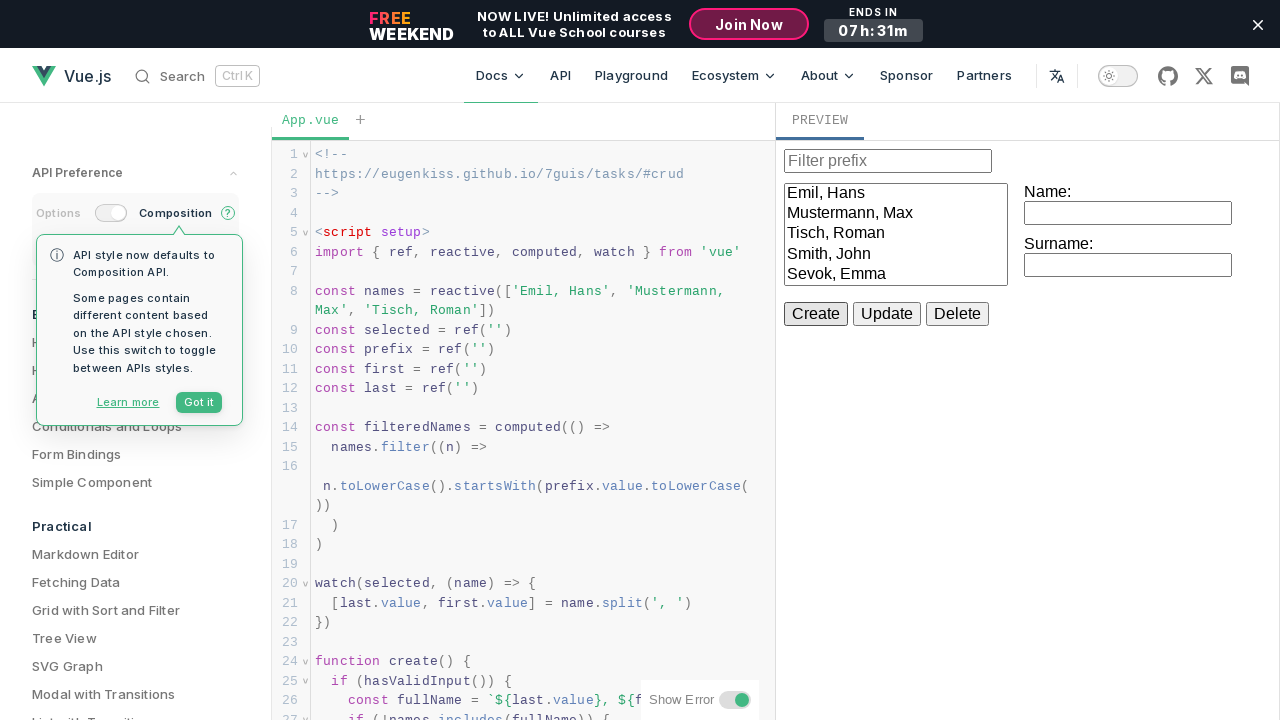

Clicked filter prefix input field at (888, 161) on iframe >> internal:control=enter-frame >> internal:attr=[placeholder="Filter pre
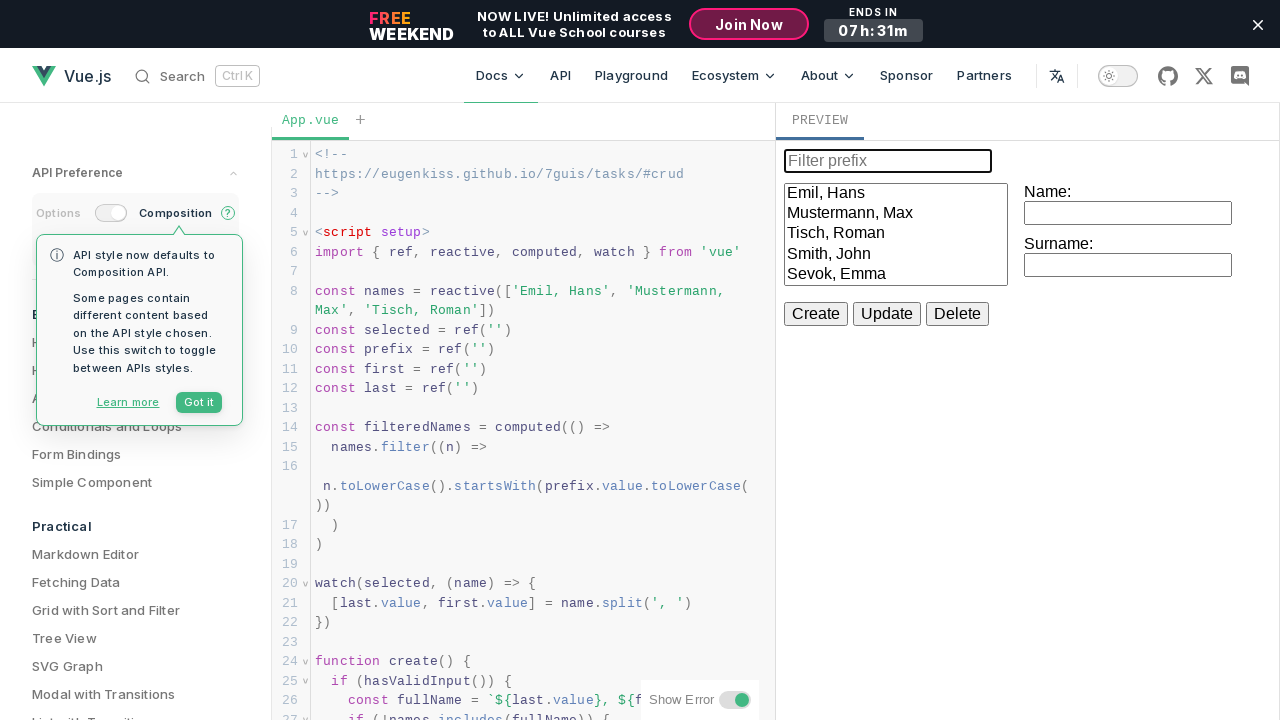

Filled filter prefix field with 'S' on iframe >> internal:control=enter-frame >> internal:attr=[placeholder="Filter pre
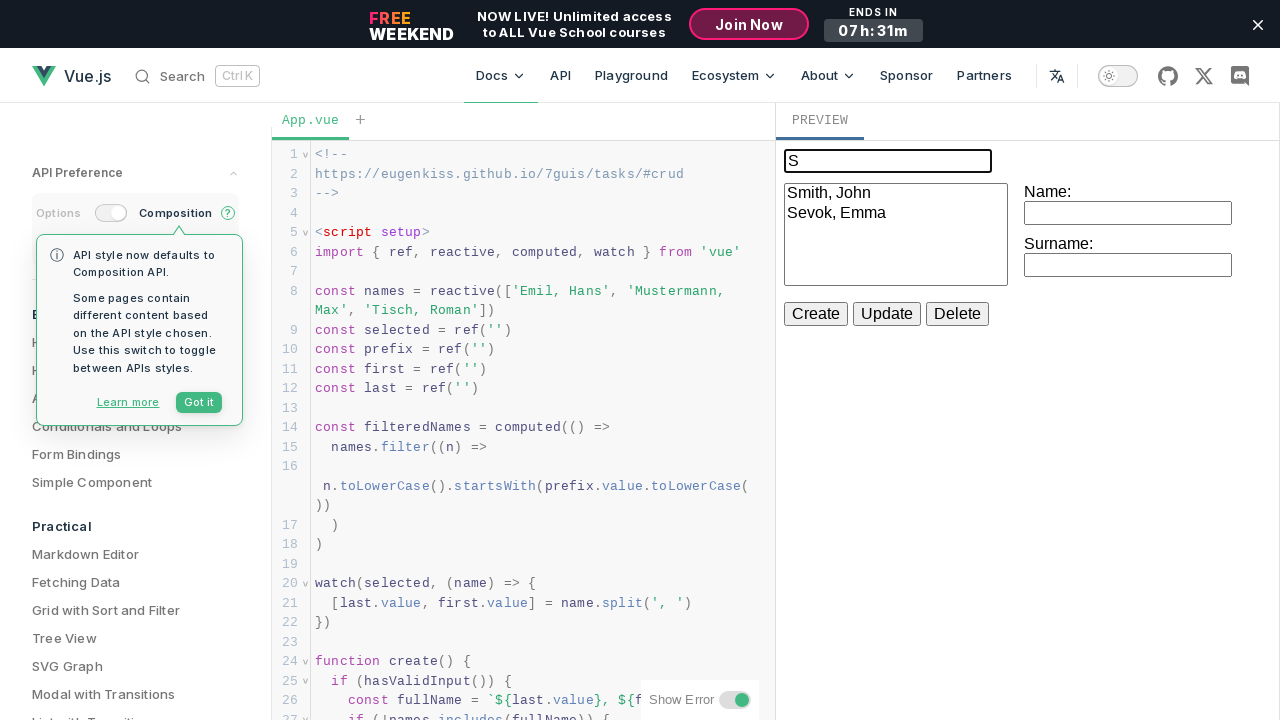

Retrieved all filtered select options
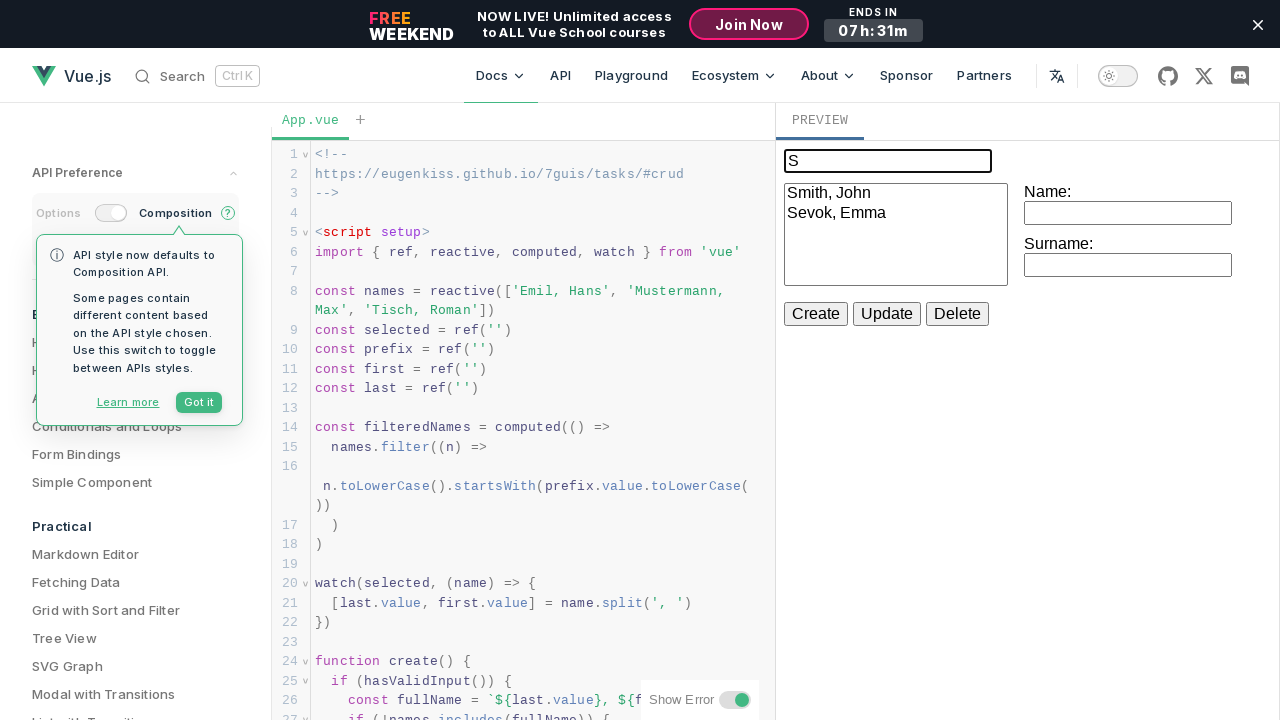

Verified option 'Smith, John' starts with 'S'
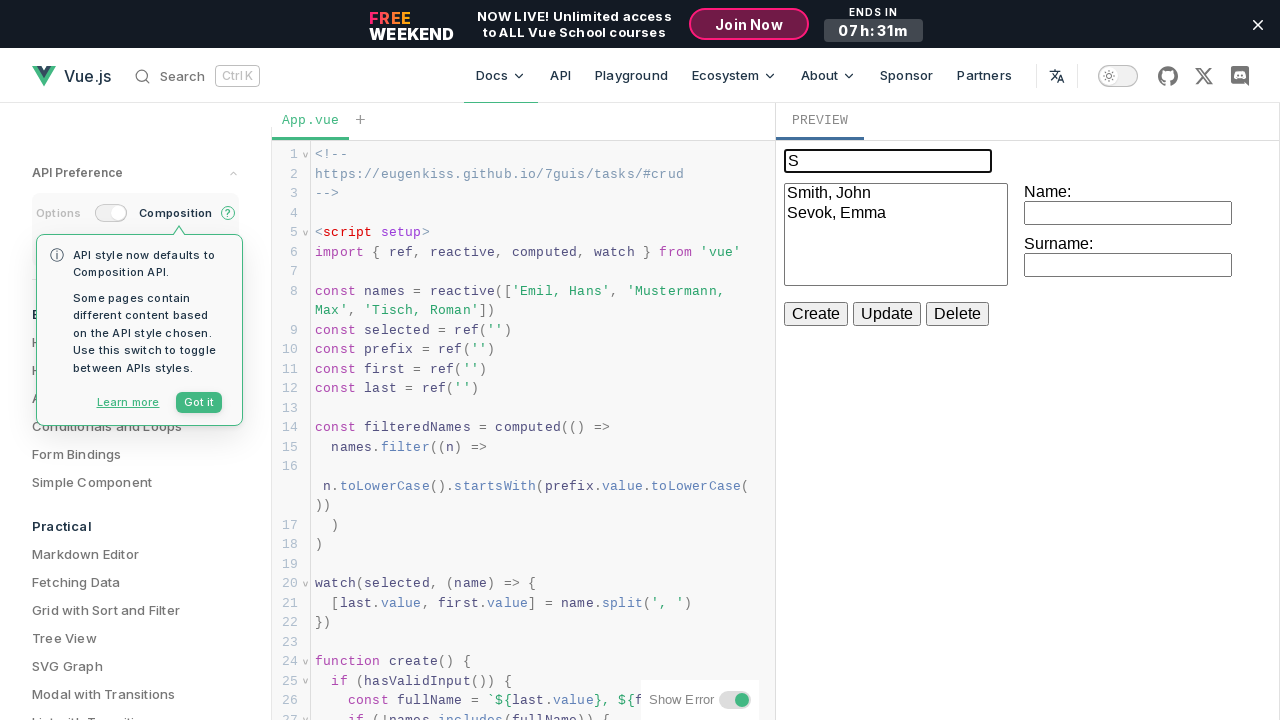

Verified option 'Sevok, Emma' starts with 'S'
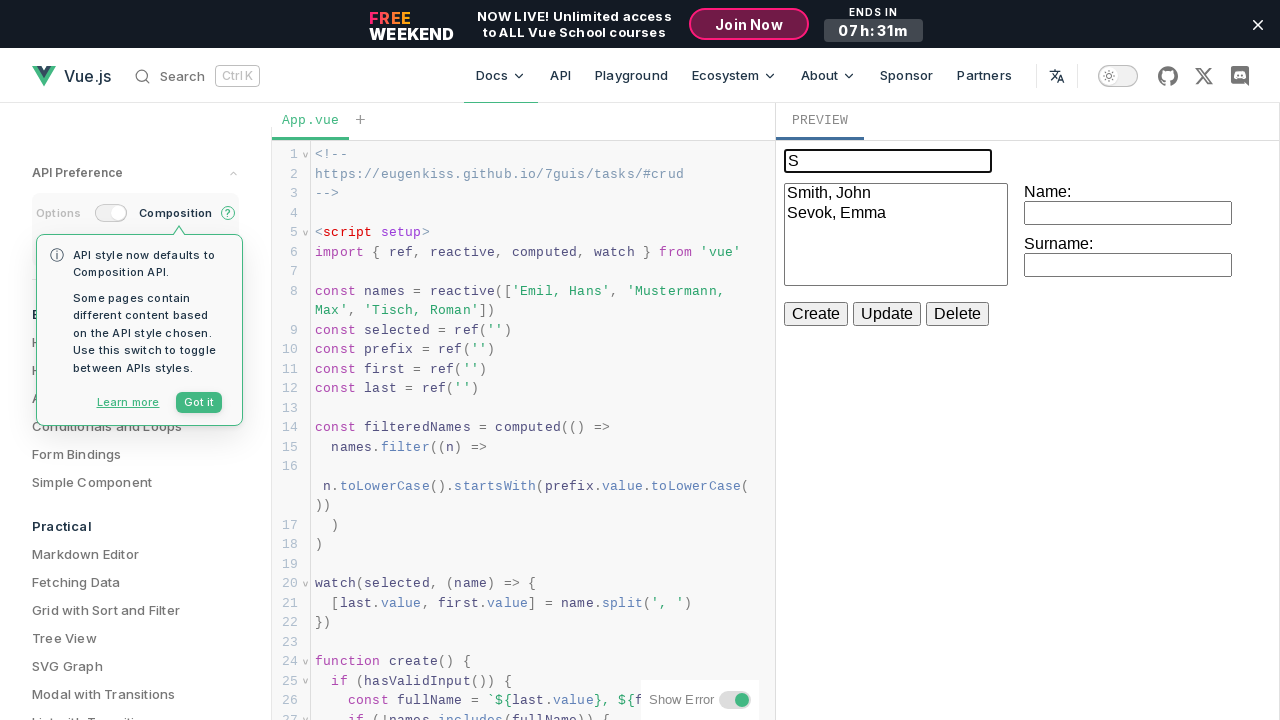

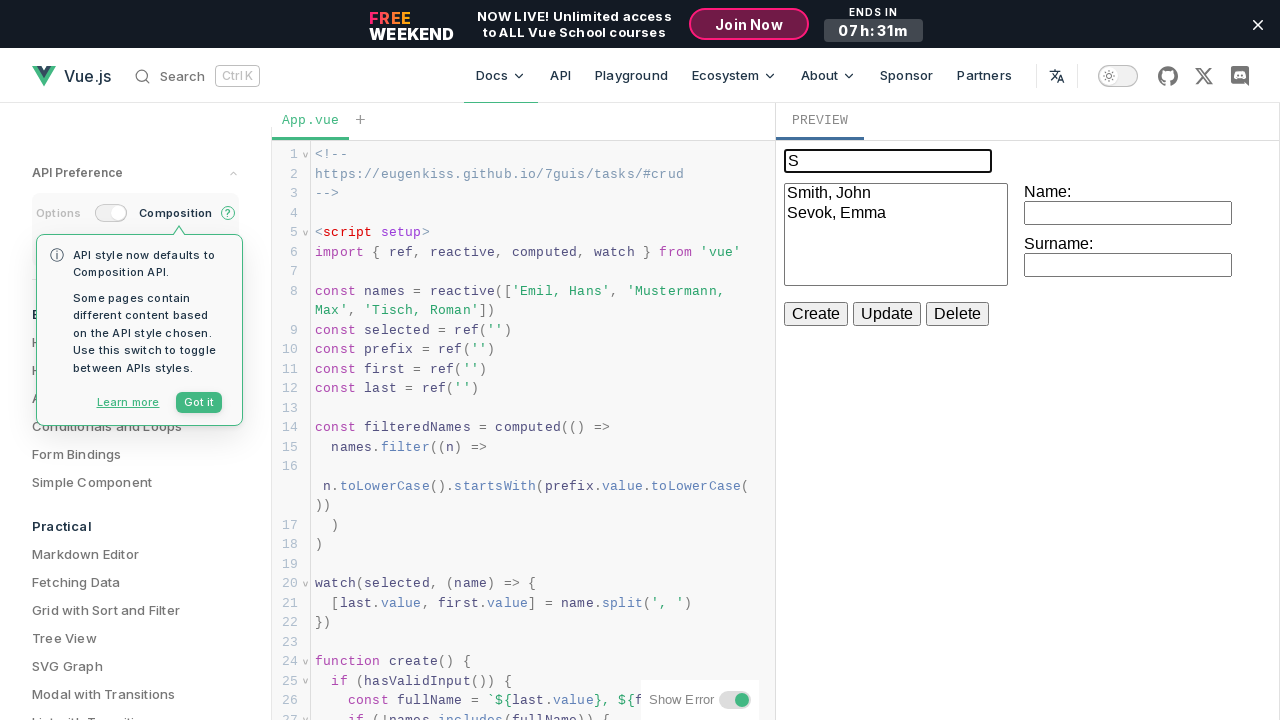